Tests drag and drop functionality by dragging an element to a drop zone and validating the dropped message and background color change

Starting URL: https://demoqa.com/droppable

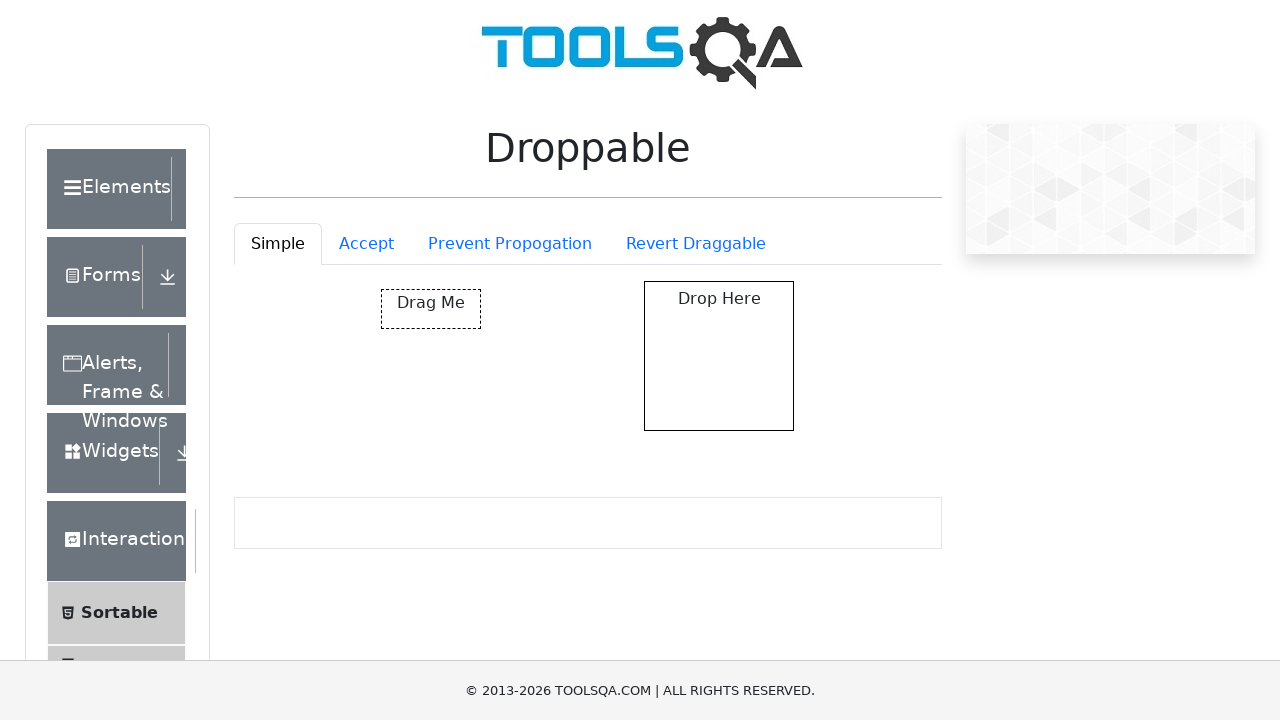

Located the draggable element
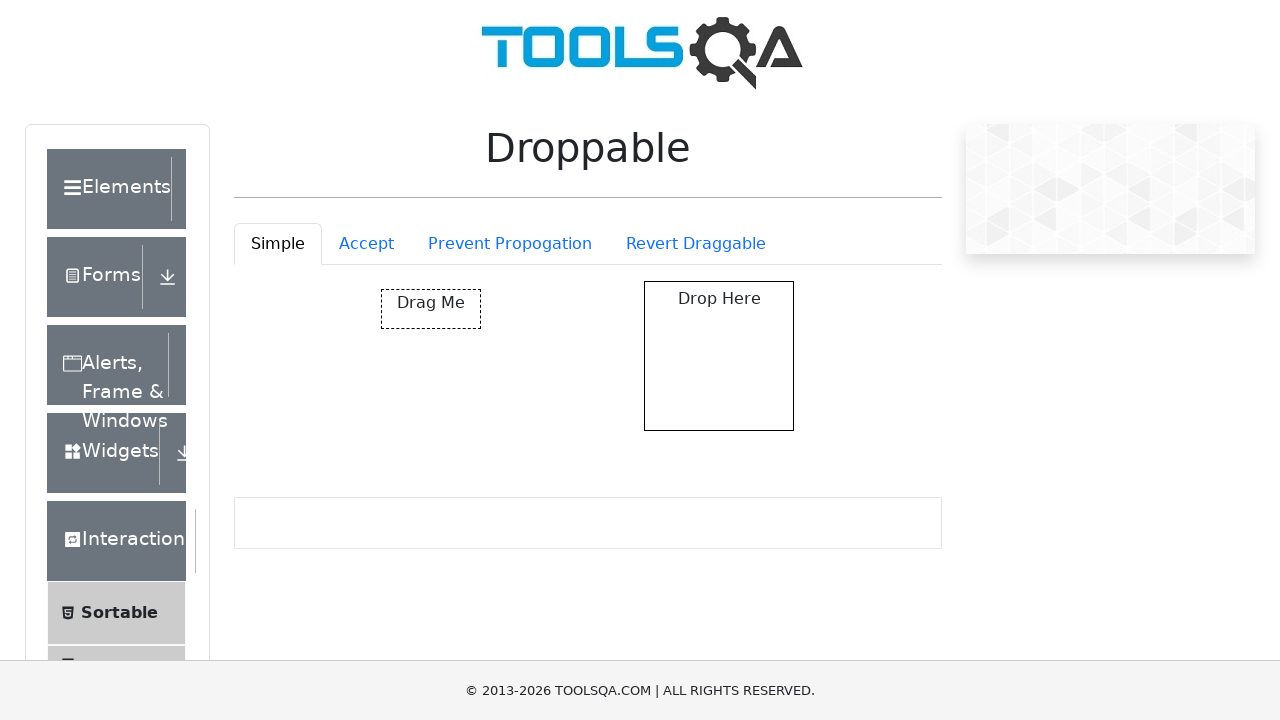

Located the drop zone element
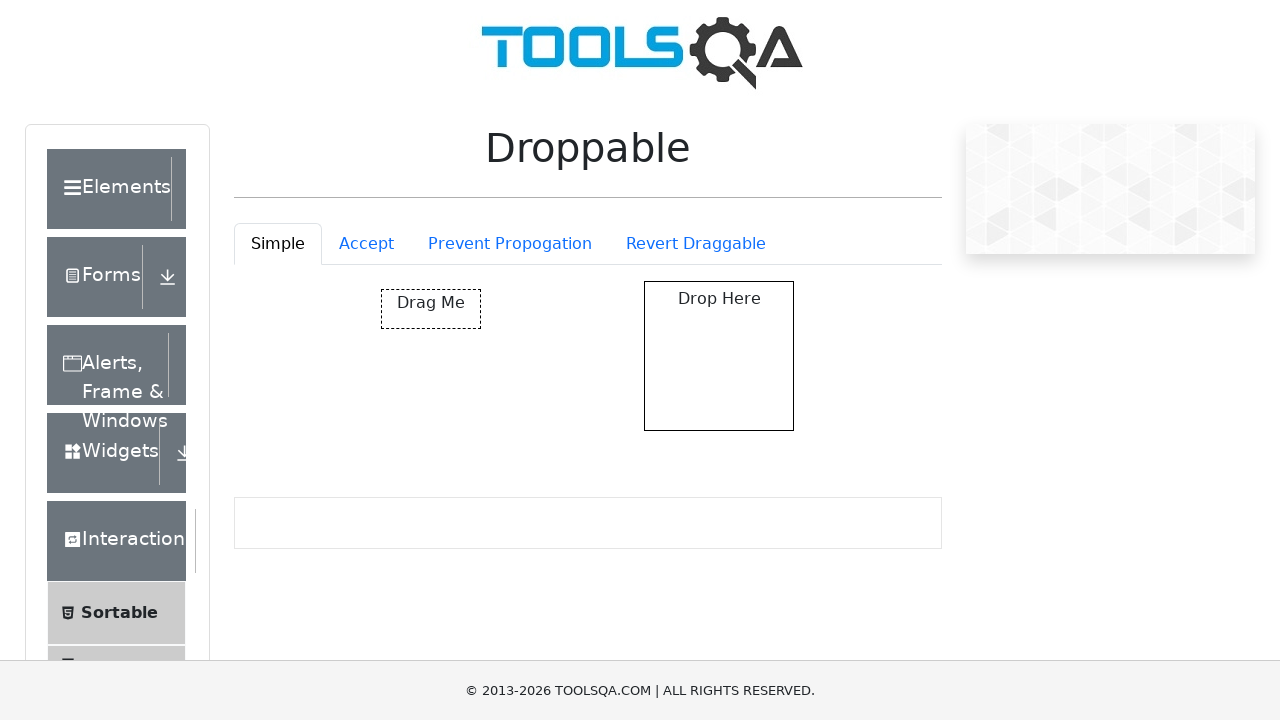

Dragged element to drop zone at (719, 356)
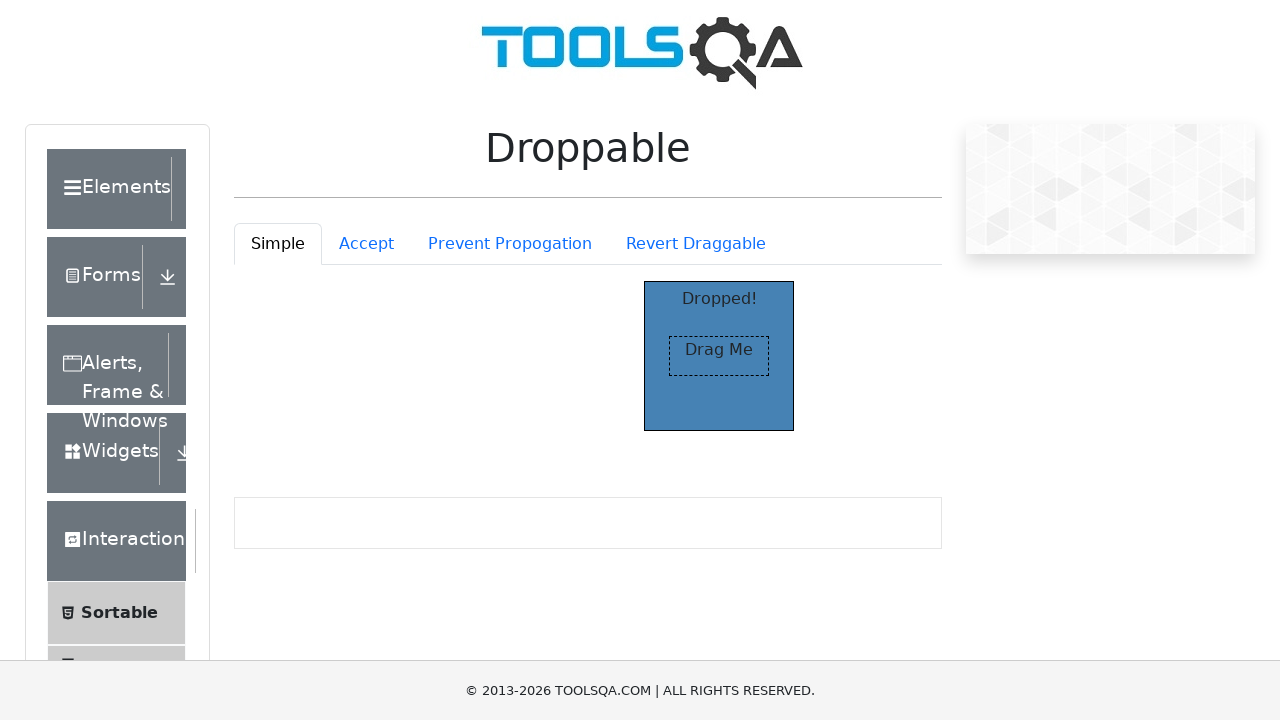

Waited 500ms for drop animation to complete
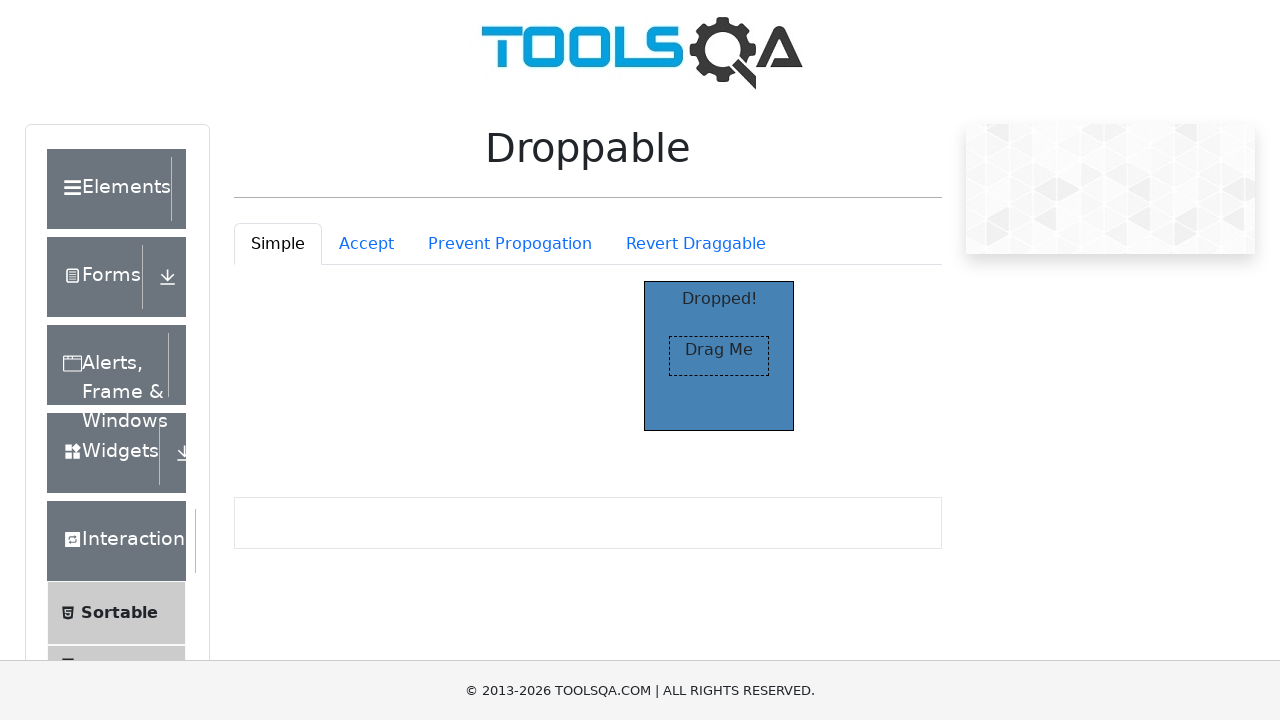

Verified drop zone displays 'Dropped!' message
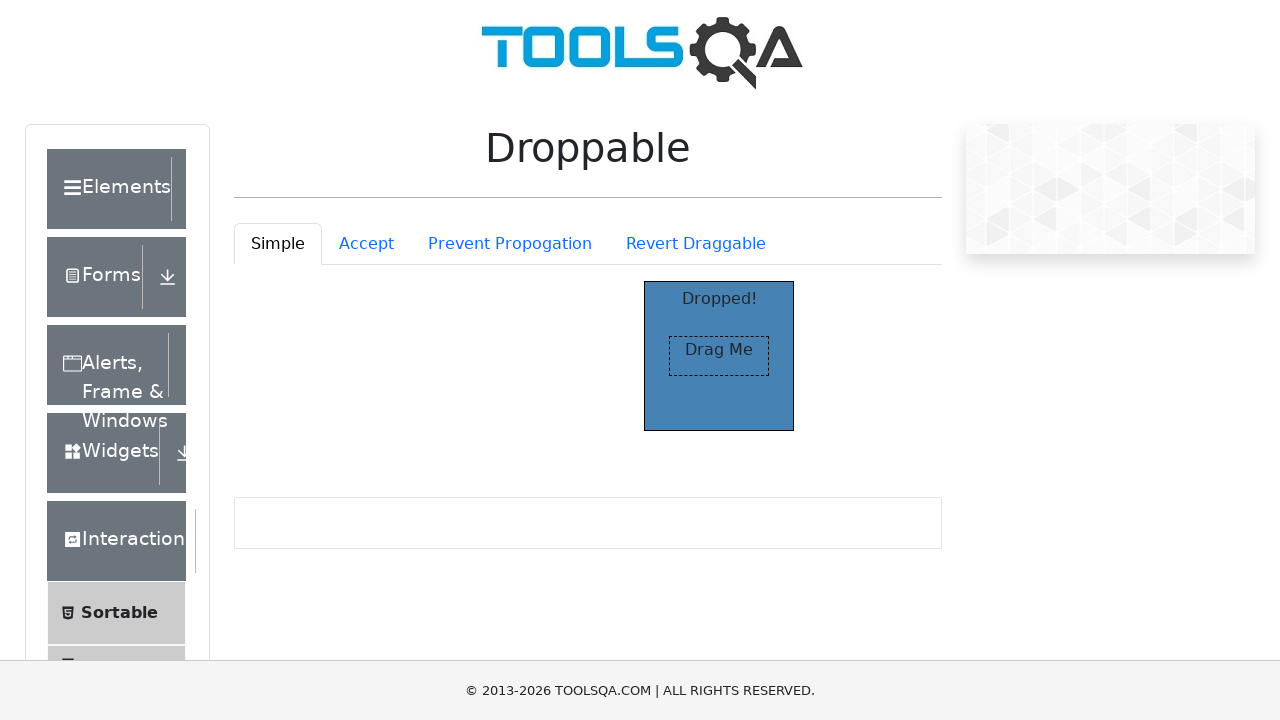

Retrieved computed background color of drop zone
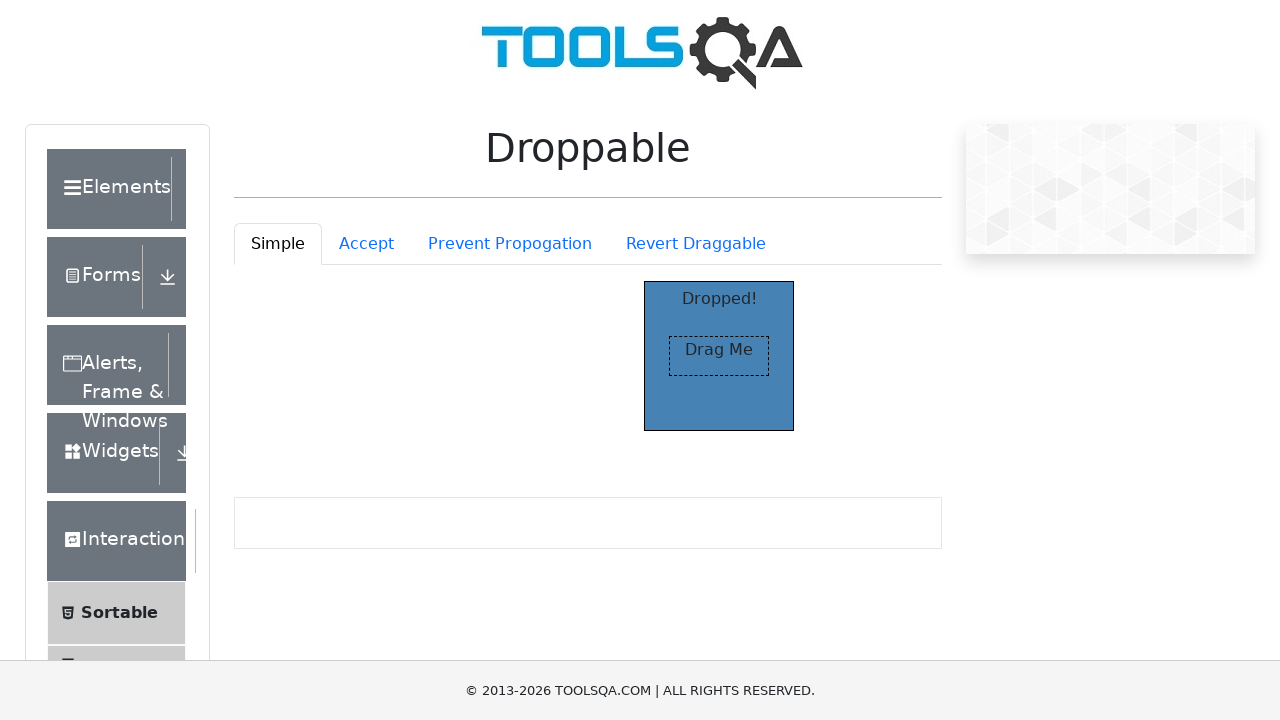

Verified background color changed to rgb(70, 130, 180)
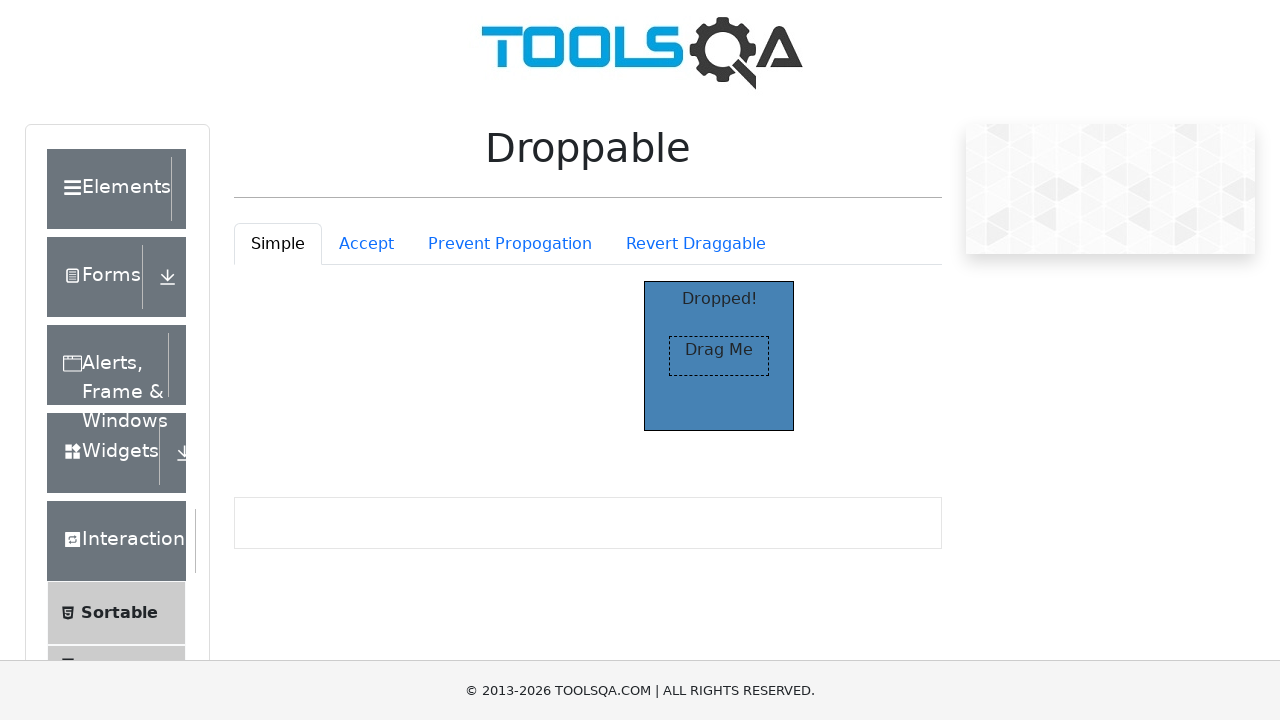

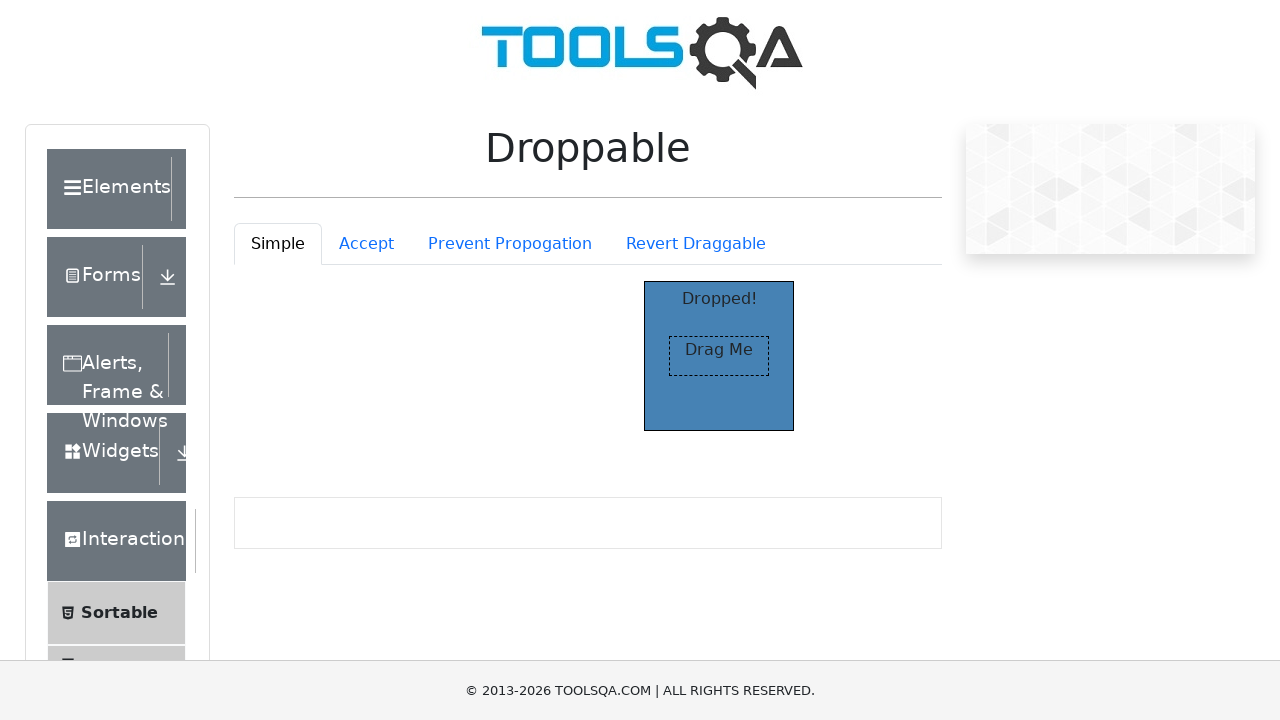